Tests color selection functionality by clicking through all available color options and verifying each color is properly selected

Starting URL: https://www.target.com/p/women-s-smocked-v-waist-midi-dress-a-new-day/-/A-94268550?preselect=94191336#lnk=sametab

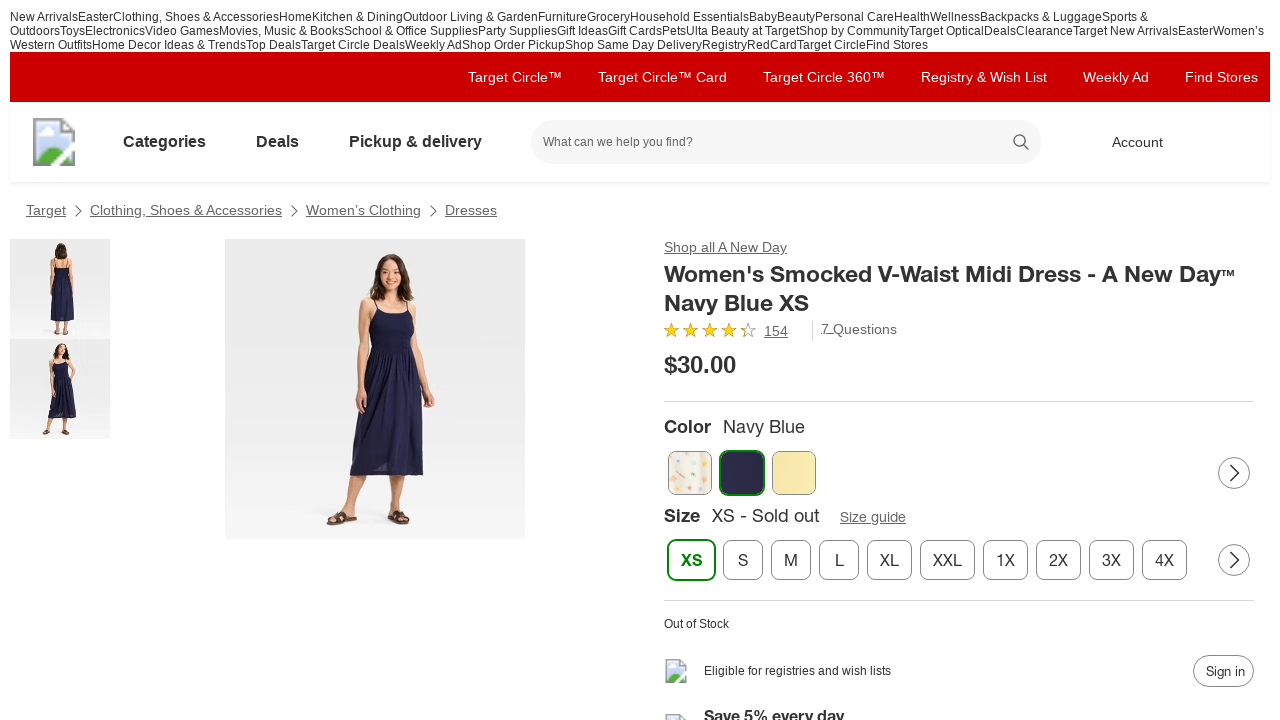

Waited for page to load
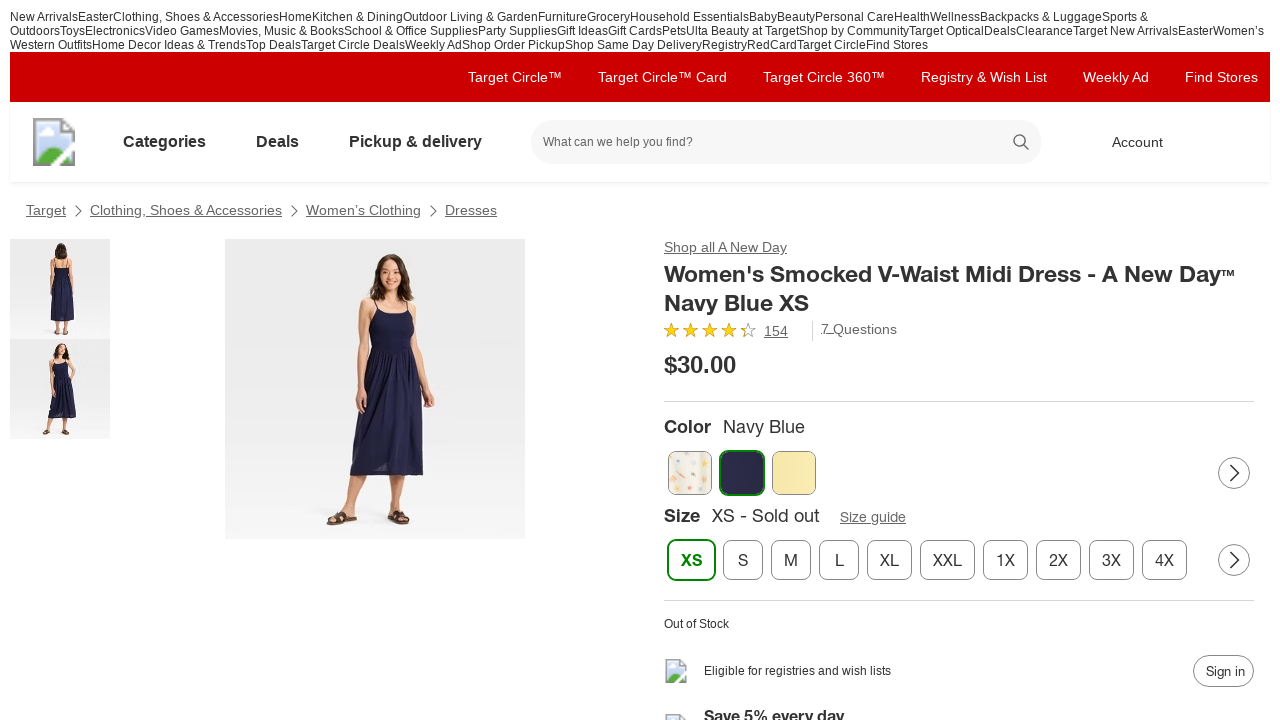

Located all available color option elements
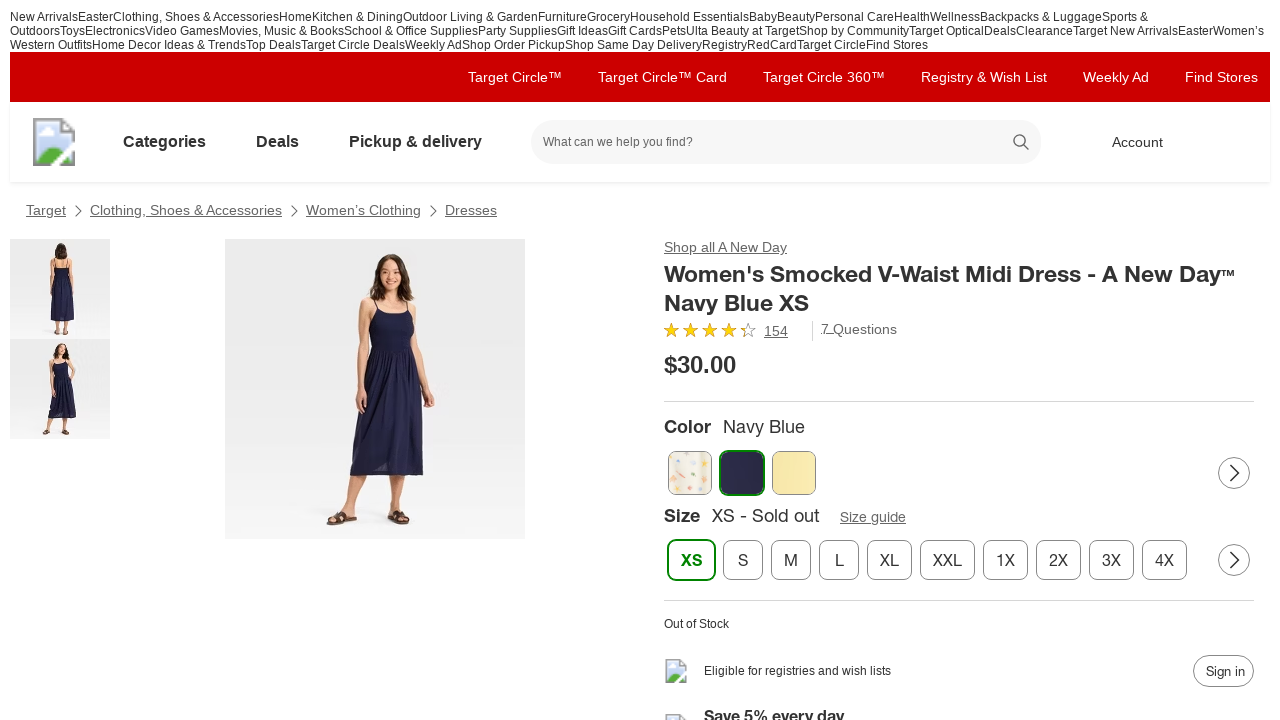

Clicked on a color option at (690, 473) on li[class*='CarouselItem'] img >> nth=0
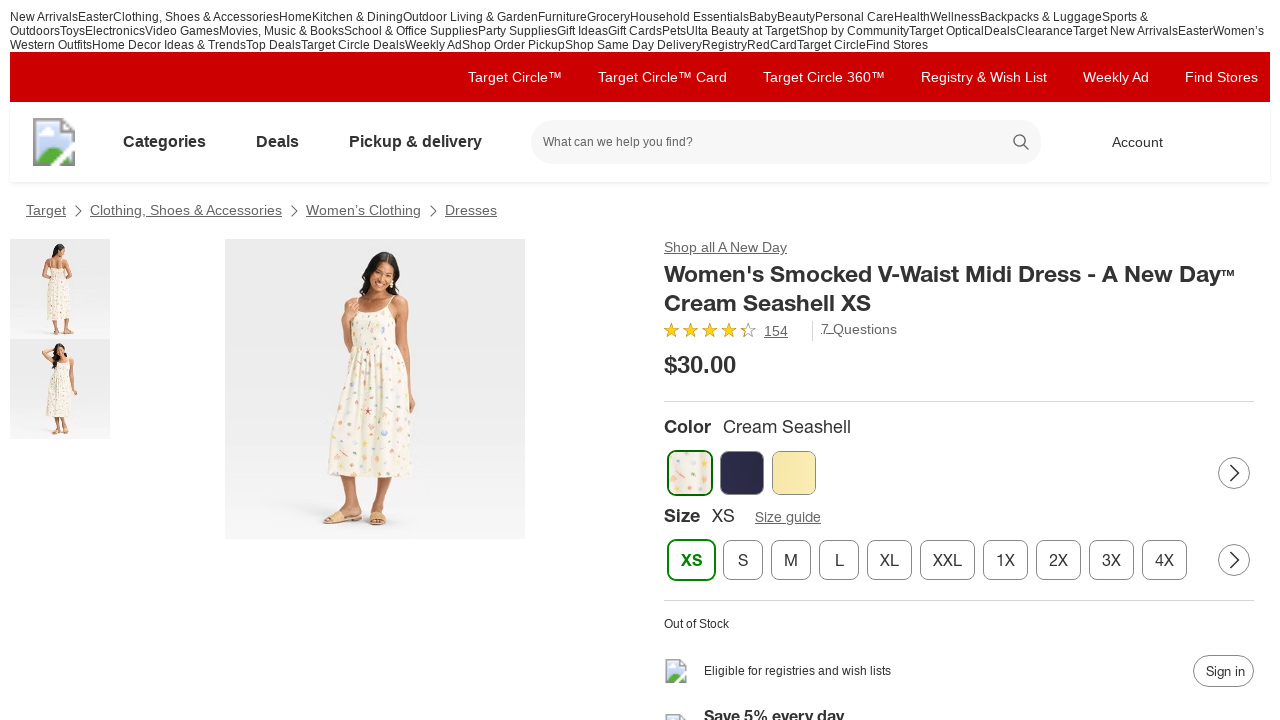

Waited for color selection to update
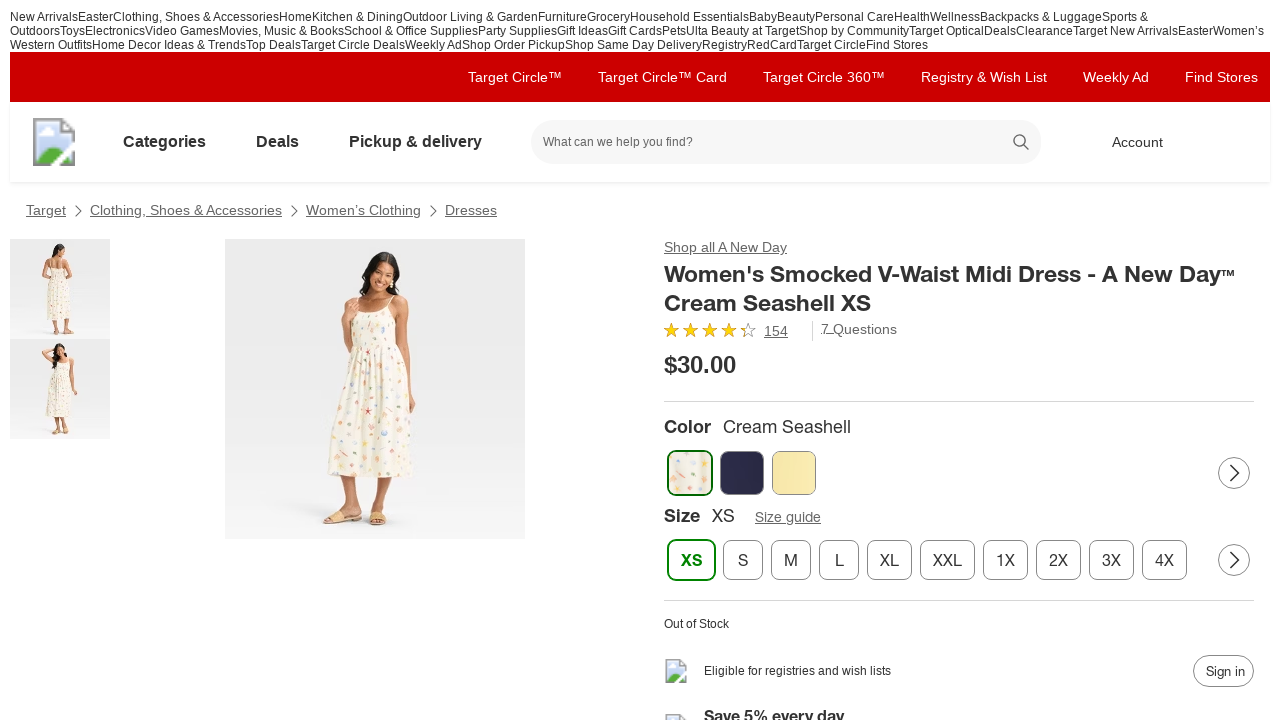

Verified selected color: ColorCream Seashell
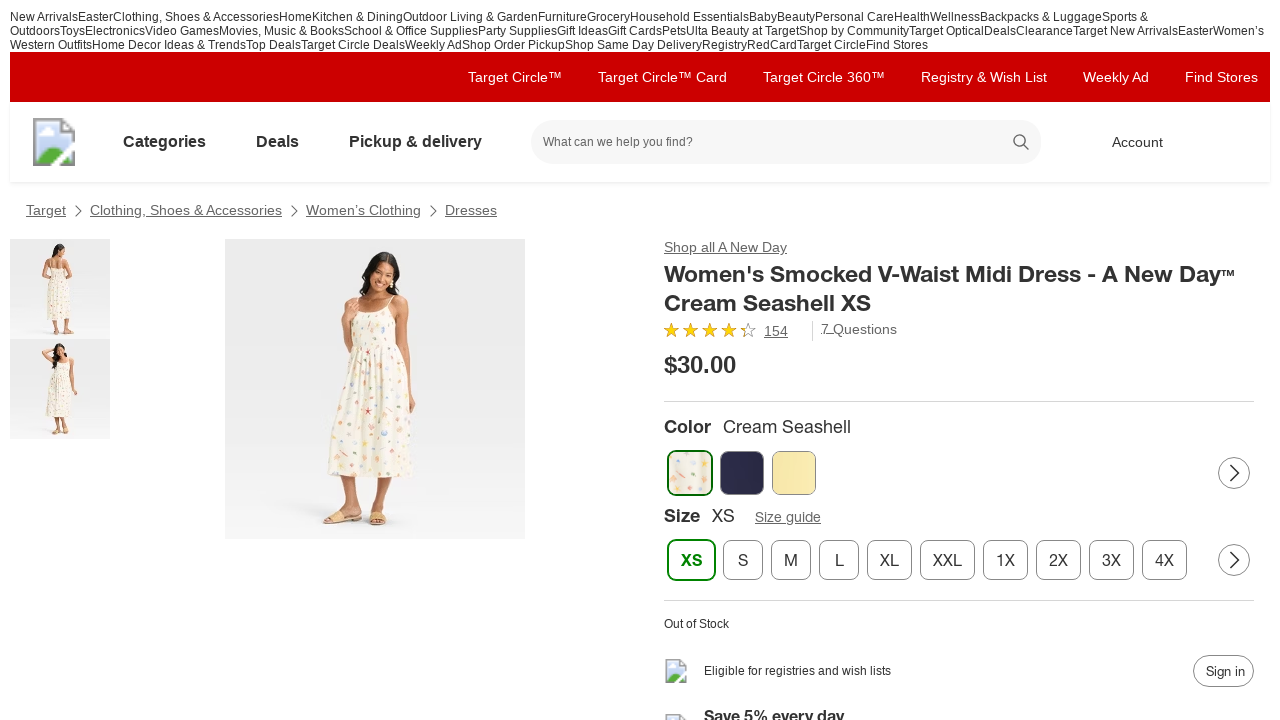

Clicked on a color option at (742, 473) on li[class*='CarouselItem'] img >> nth=1
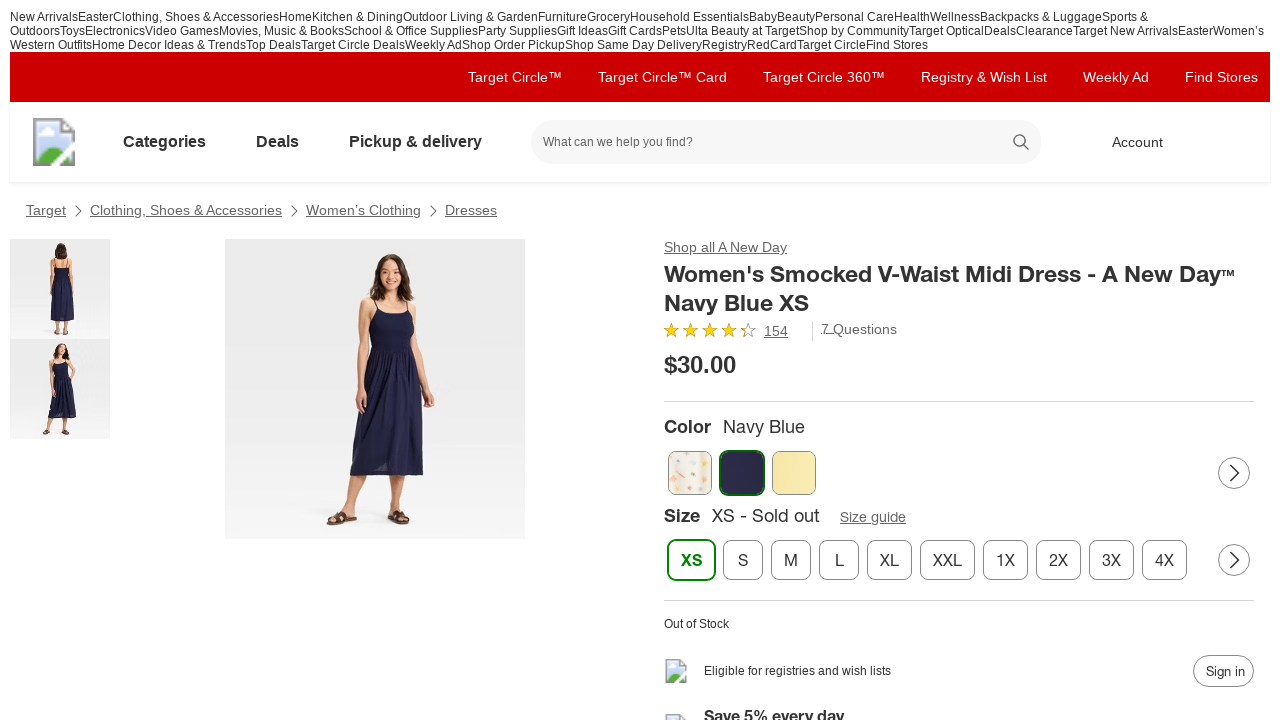

Waited for color selection to update
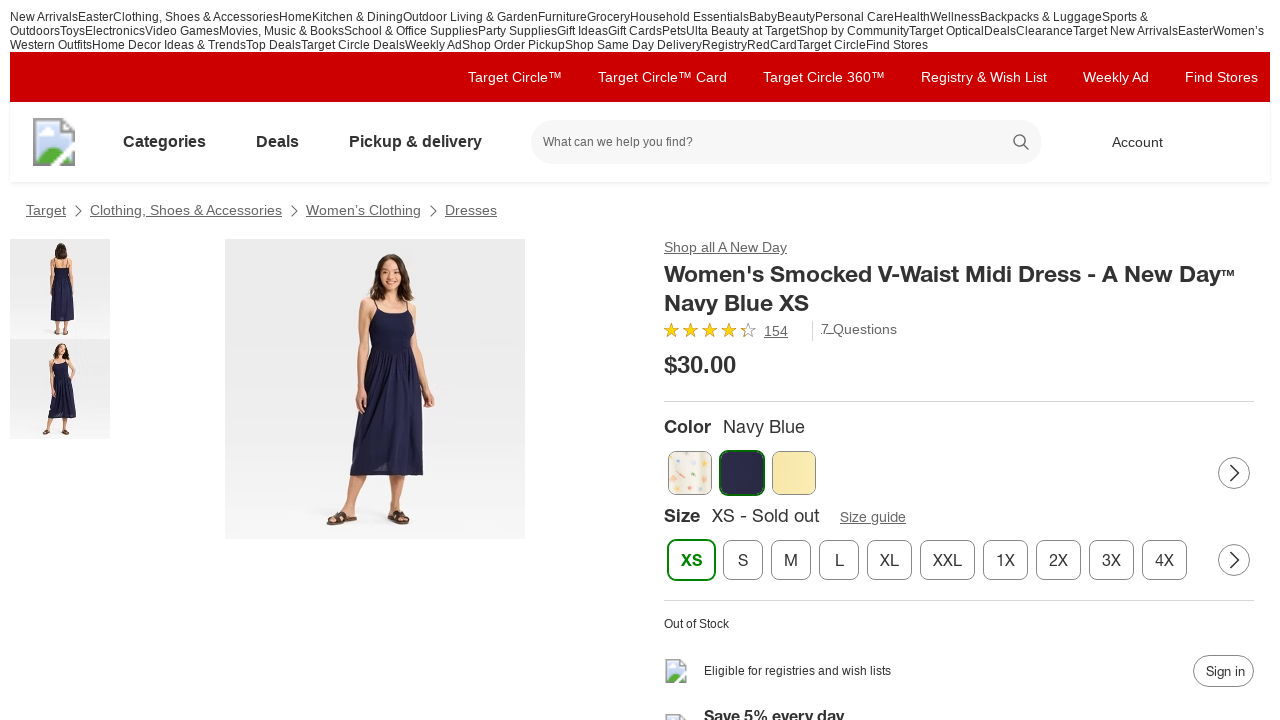

Verified selected color: ColorNavy Blue
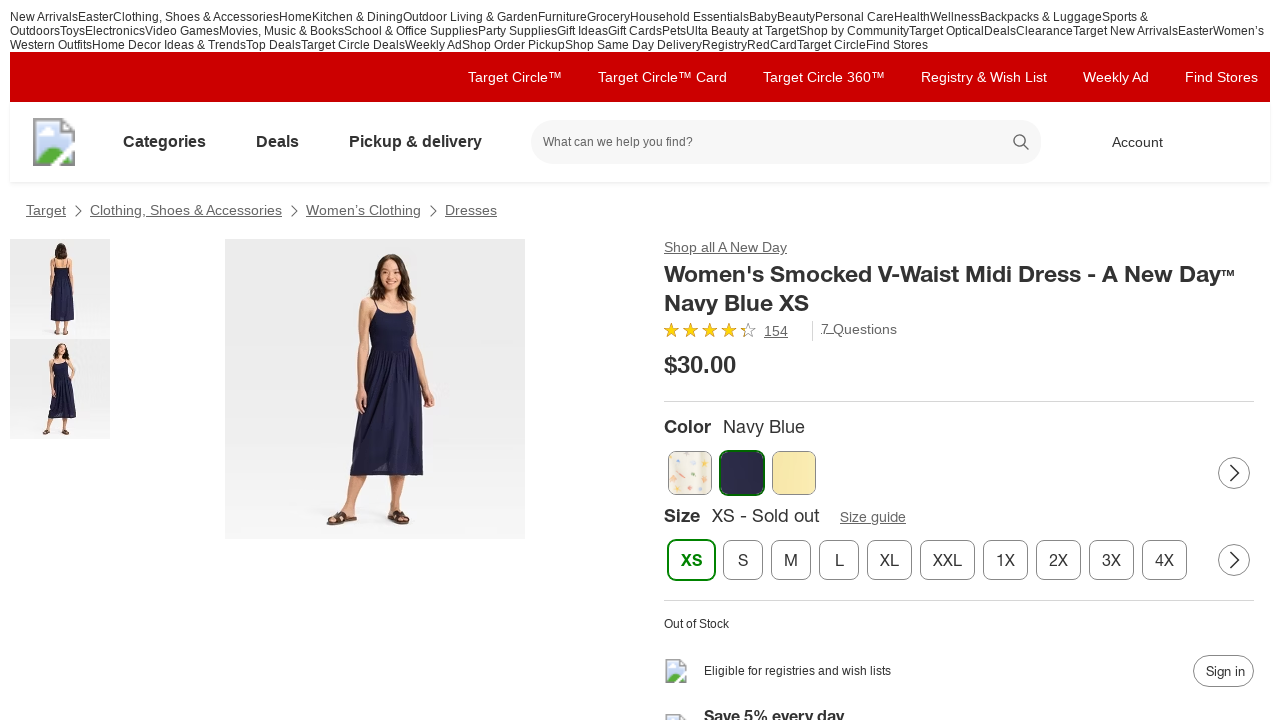

Clicked on a color option at (794, 473) on li[class*='CarouselItem'] img >> nth=2
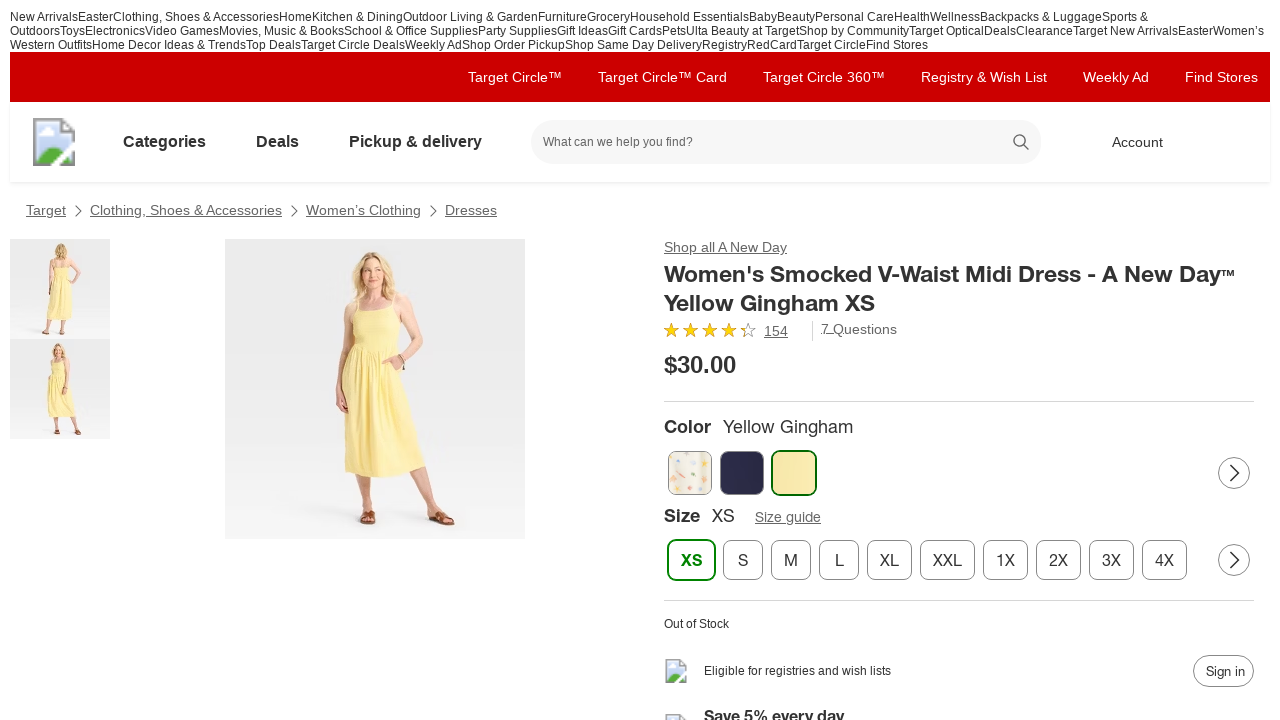

Waited for color selection to update
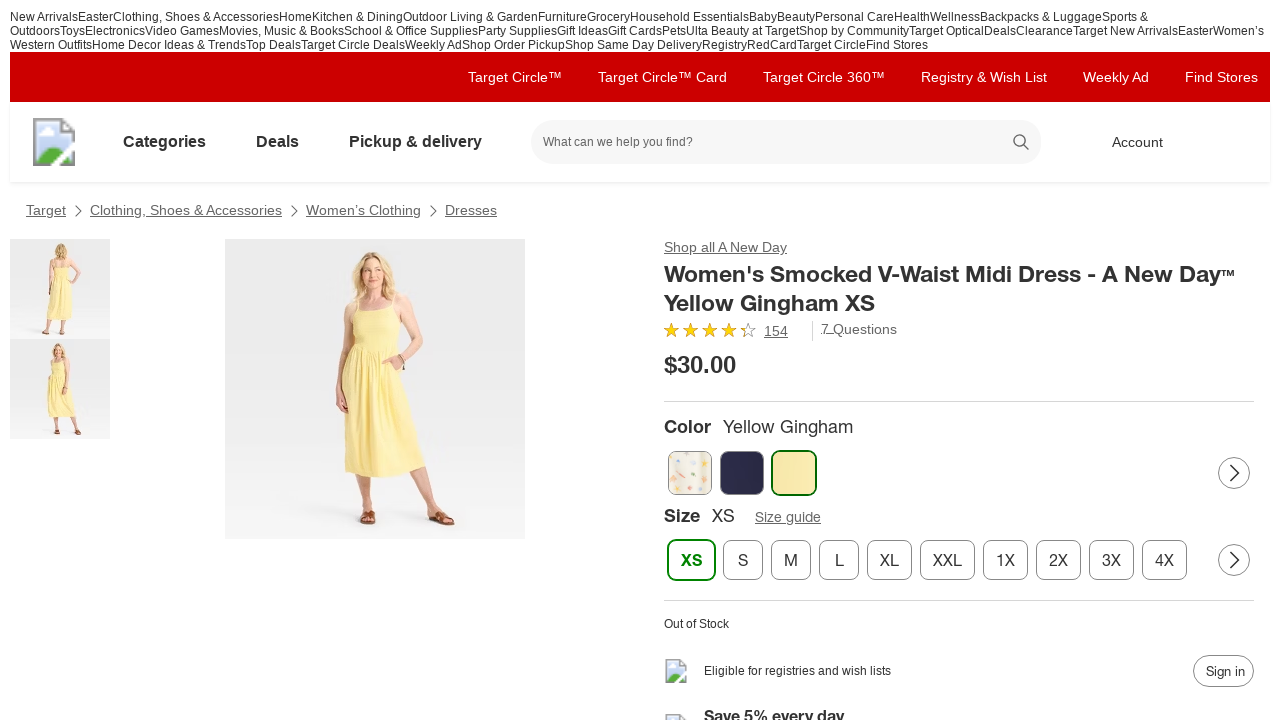

Verified selected color: ColorYellow Gingham
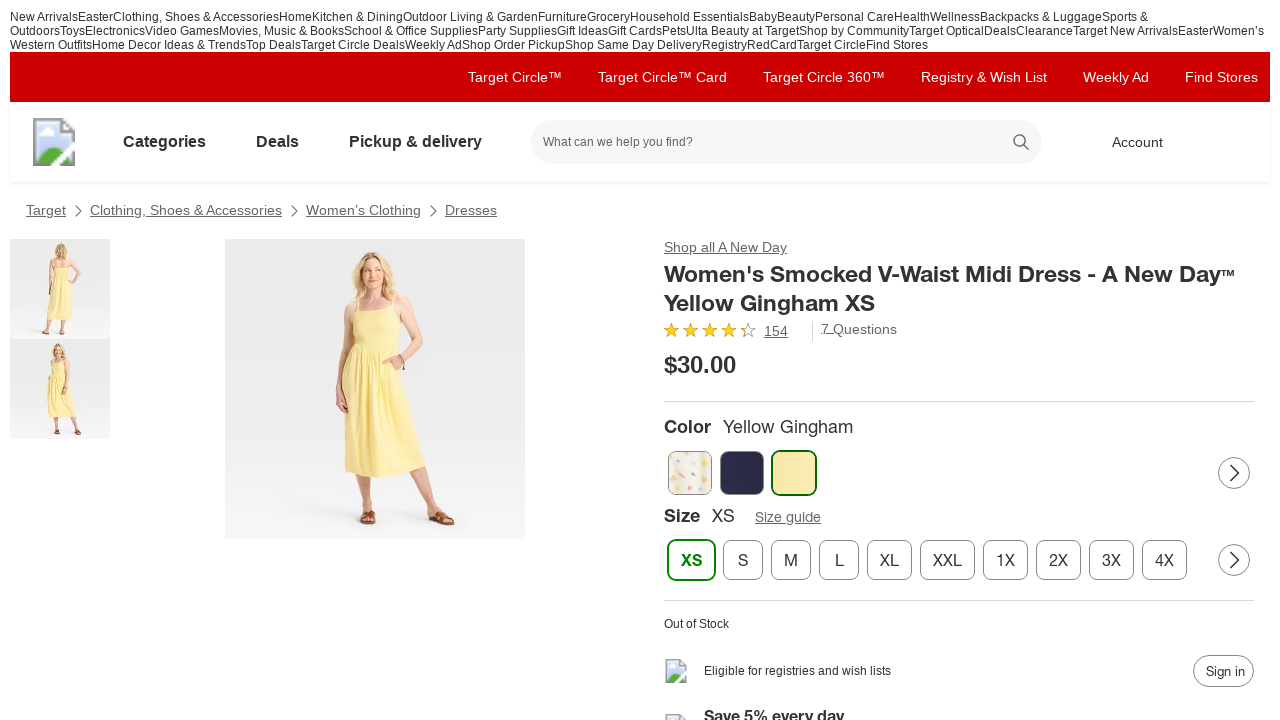

Clicked on a color option at (79, 400) on li[class*='CarouselItem'] img >> nth=3
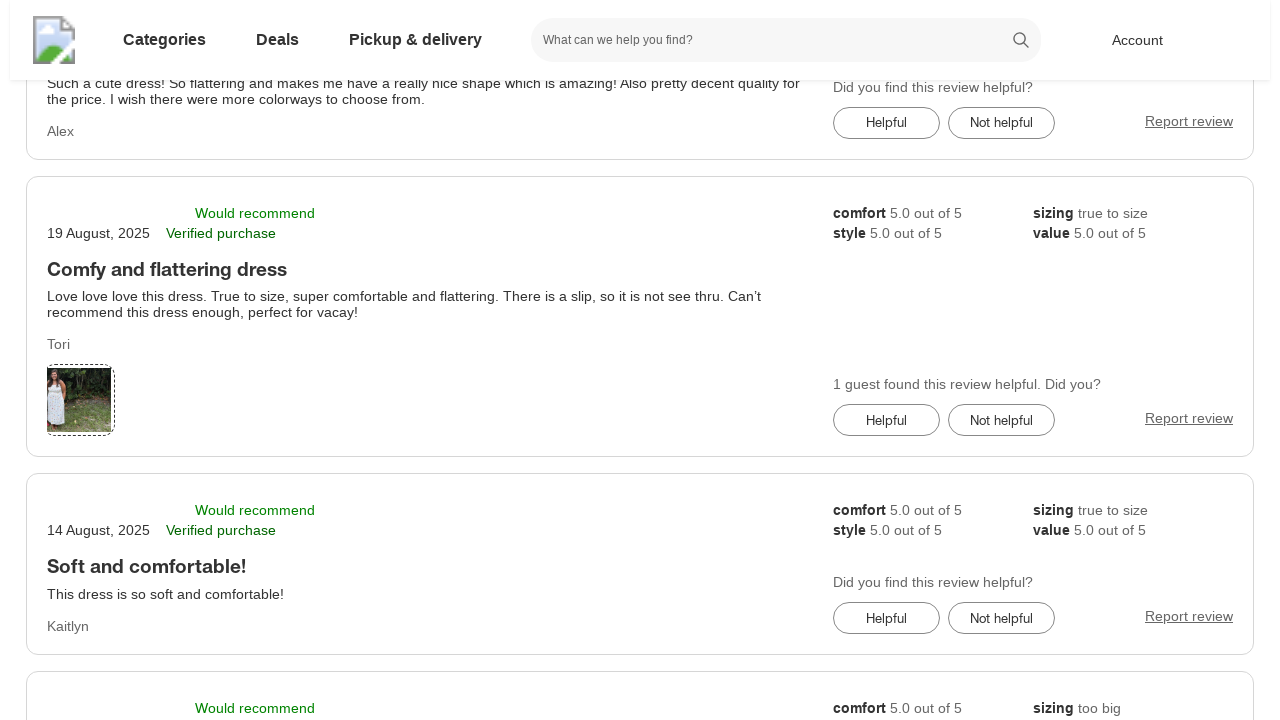

Waited for color selection to update
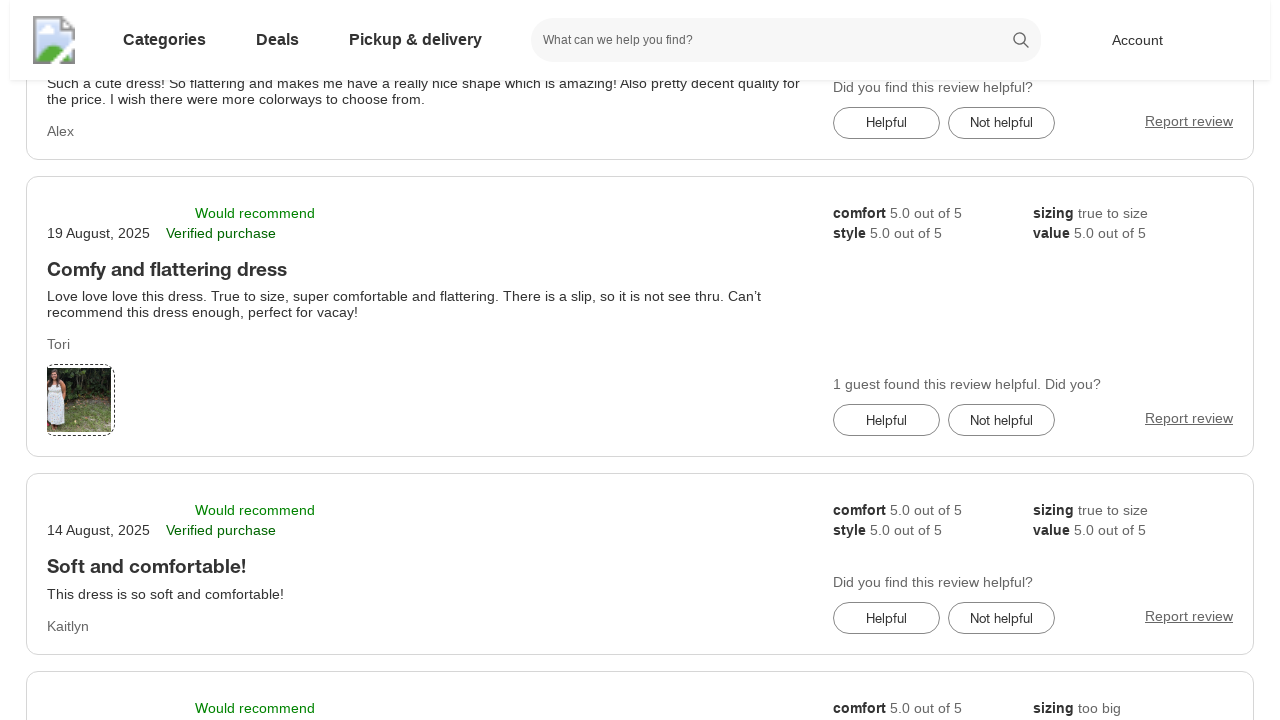

Verified selected color: ColorYellow Gingham
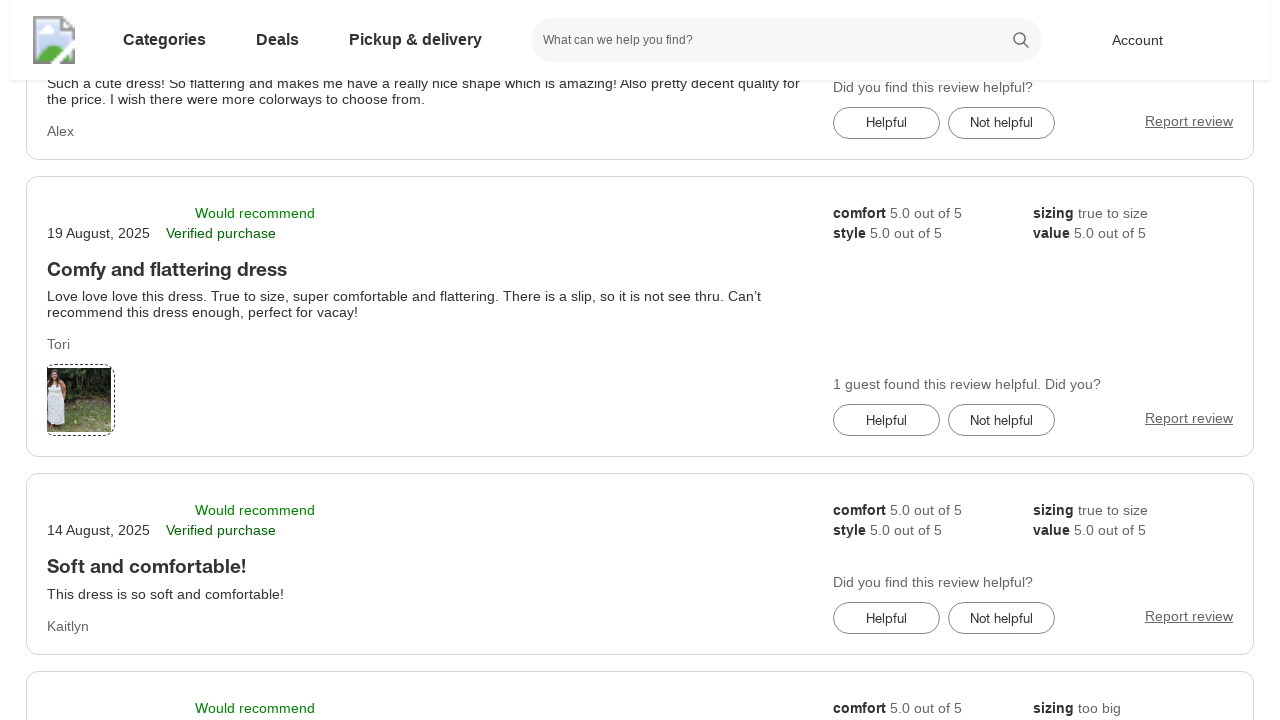

Clicked on a color option at (79, 400) on li[class*='CarouselItem'] img >> nth=4
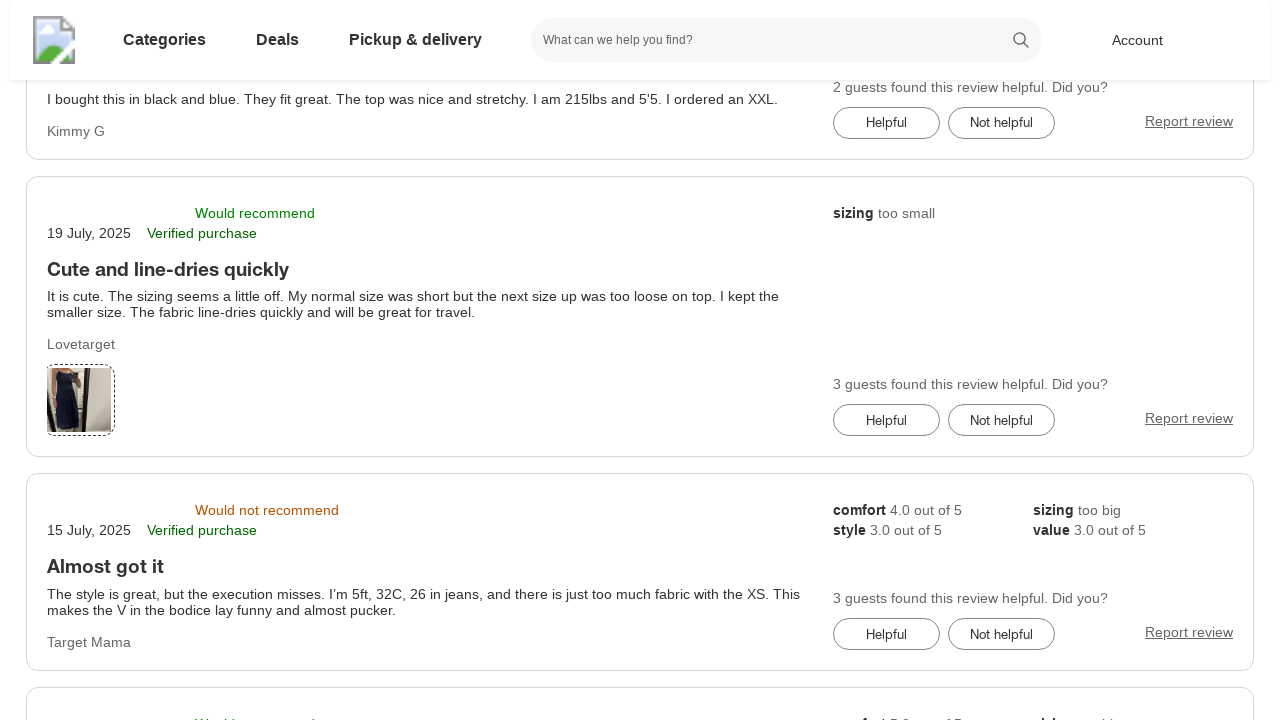

Waited for color selection to update
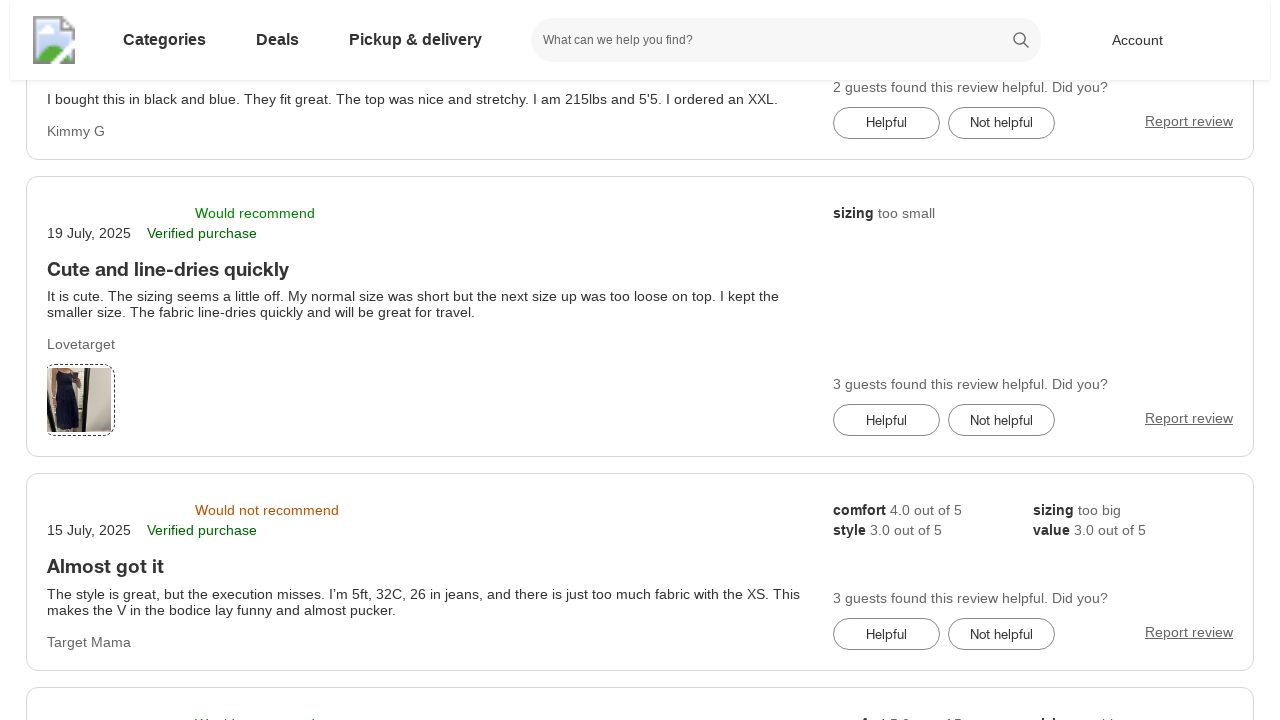

Verified selected color: ColorYellow Gingham
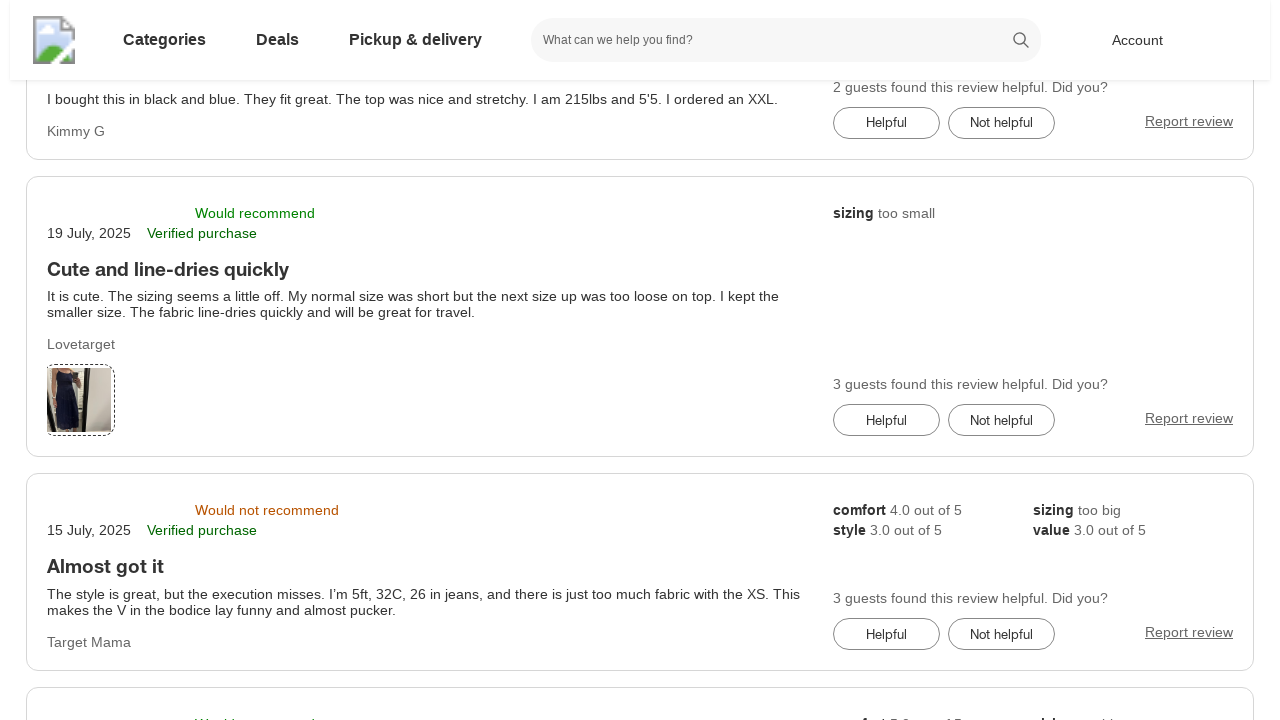

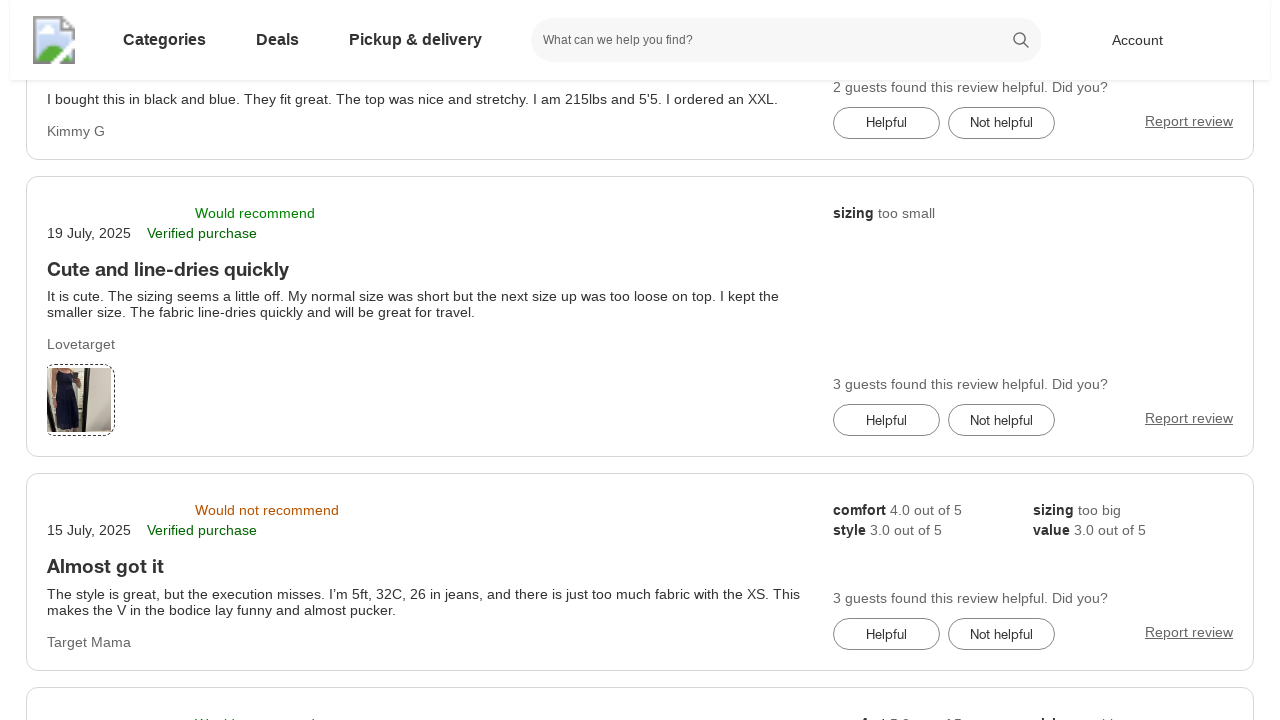